Tests opting out of A/B tests by adding an opt-out cookie on the homepage before navigating to the A/B test page

Starting URL: http://the-internet.herokuapp.com

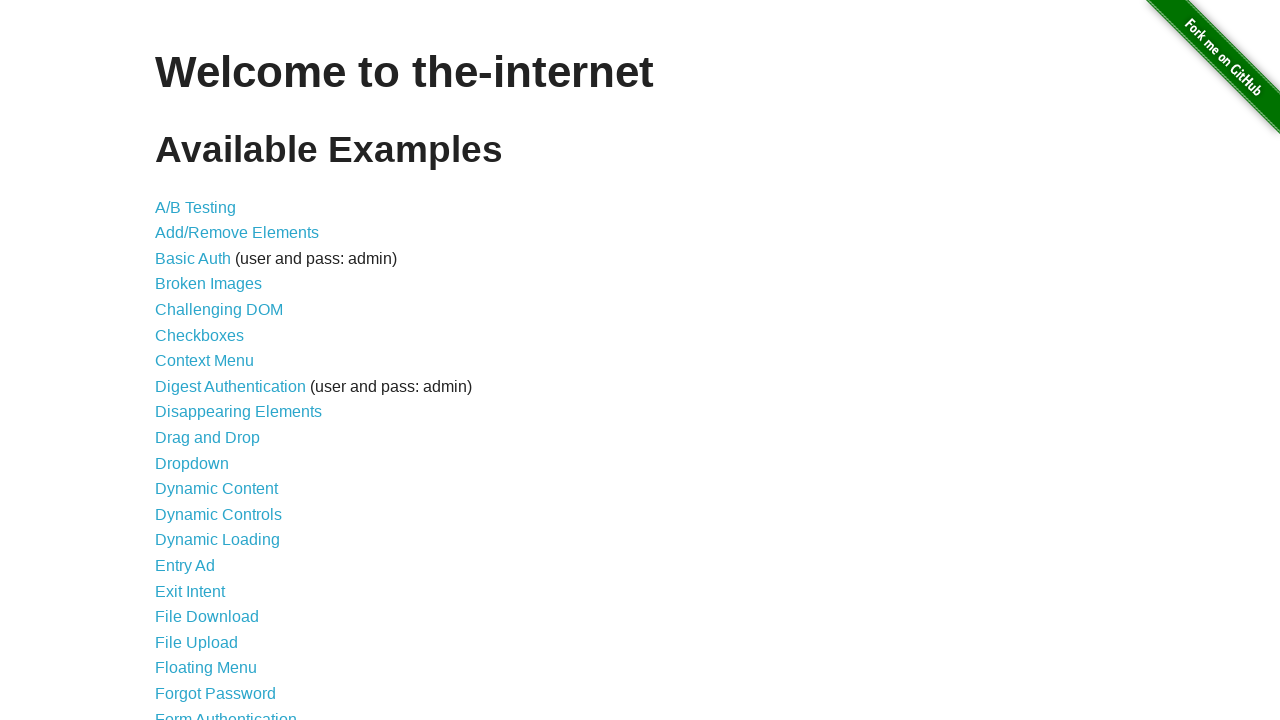

Added optimizelyOptOut cookie to opt out of A/B tests
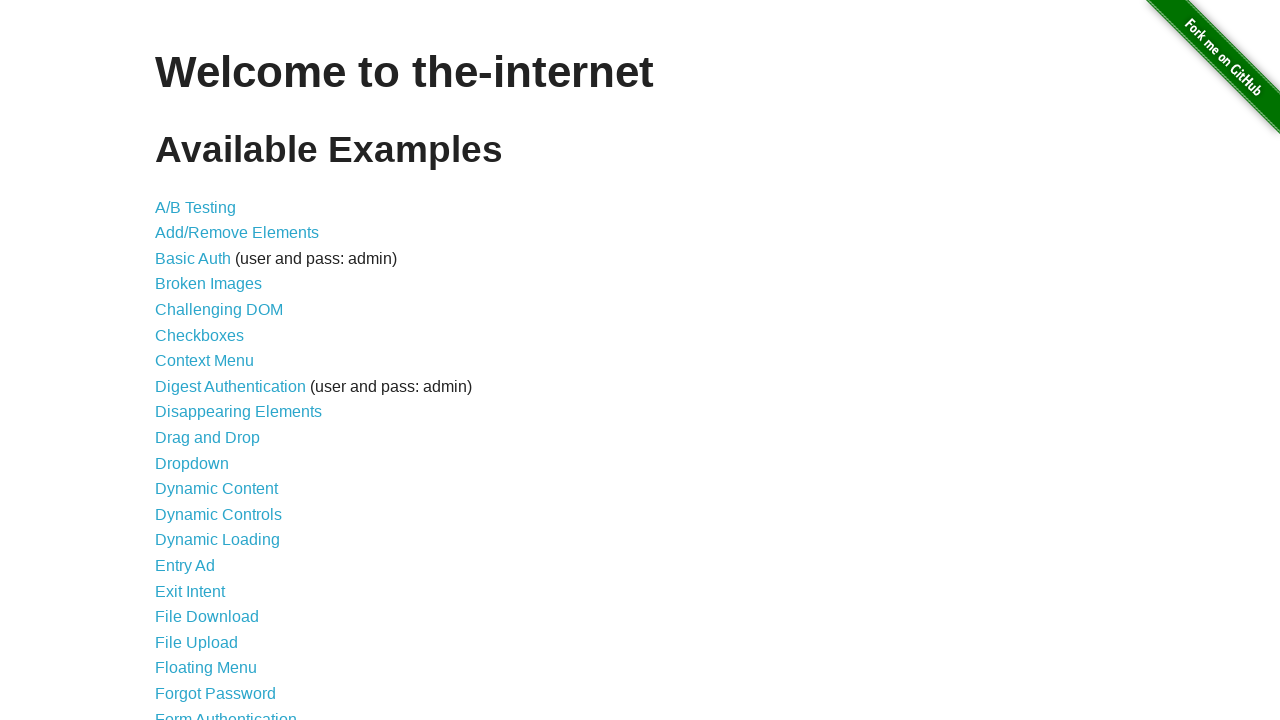

Navigated to A/B test page
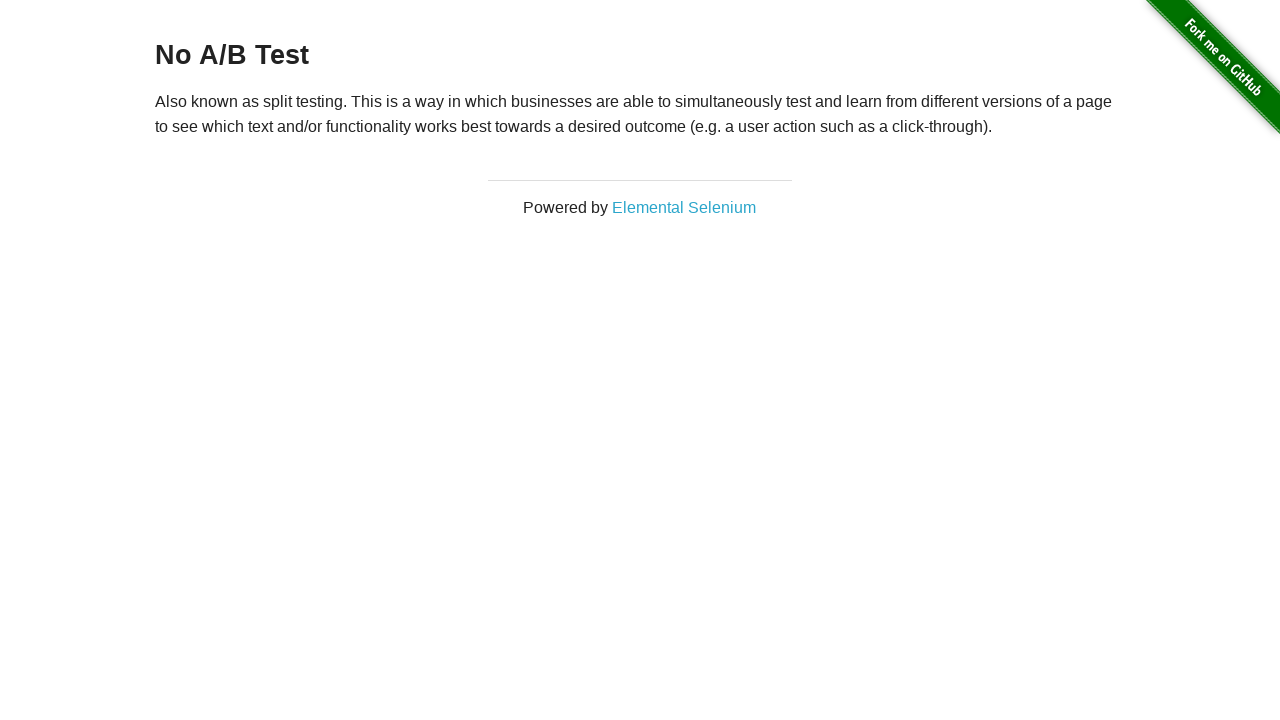

A/B test page heading element loaded
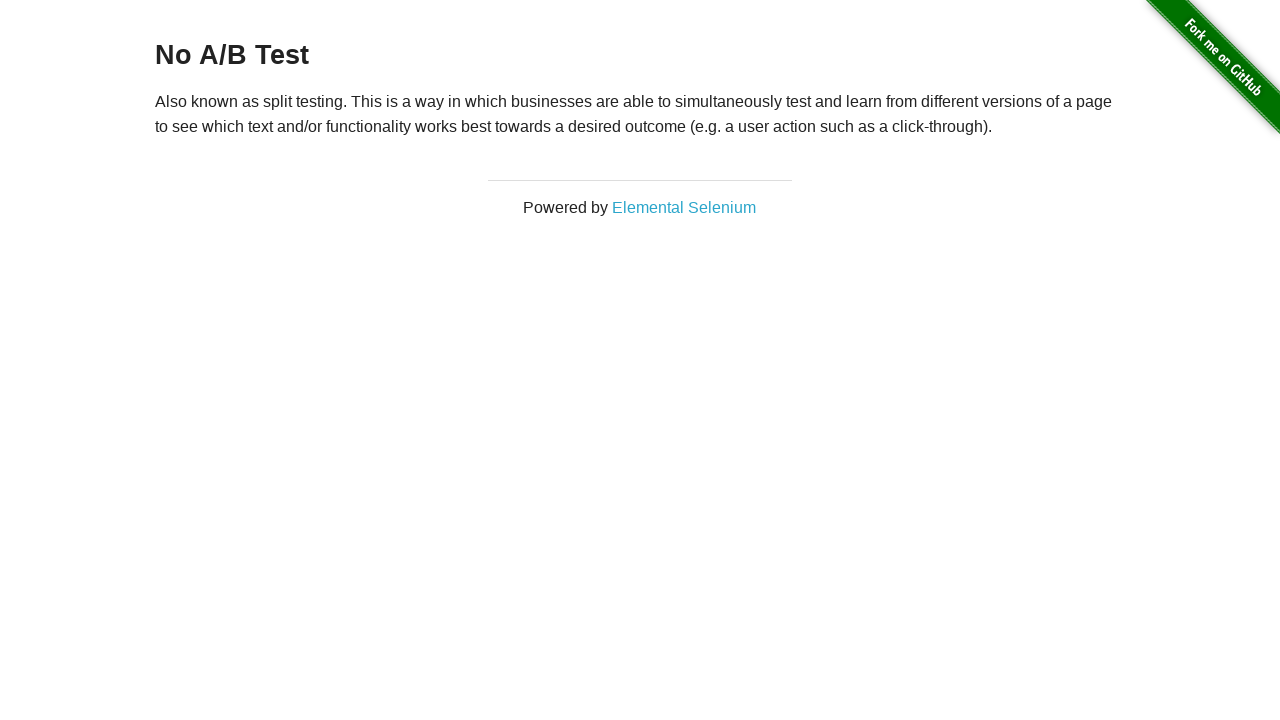

Retrieved heading text: 'No A/B Test'
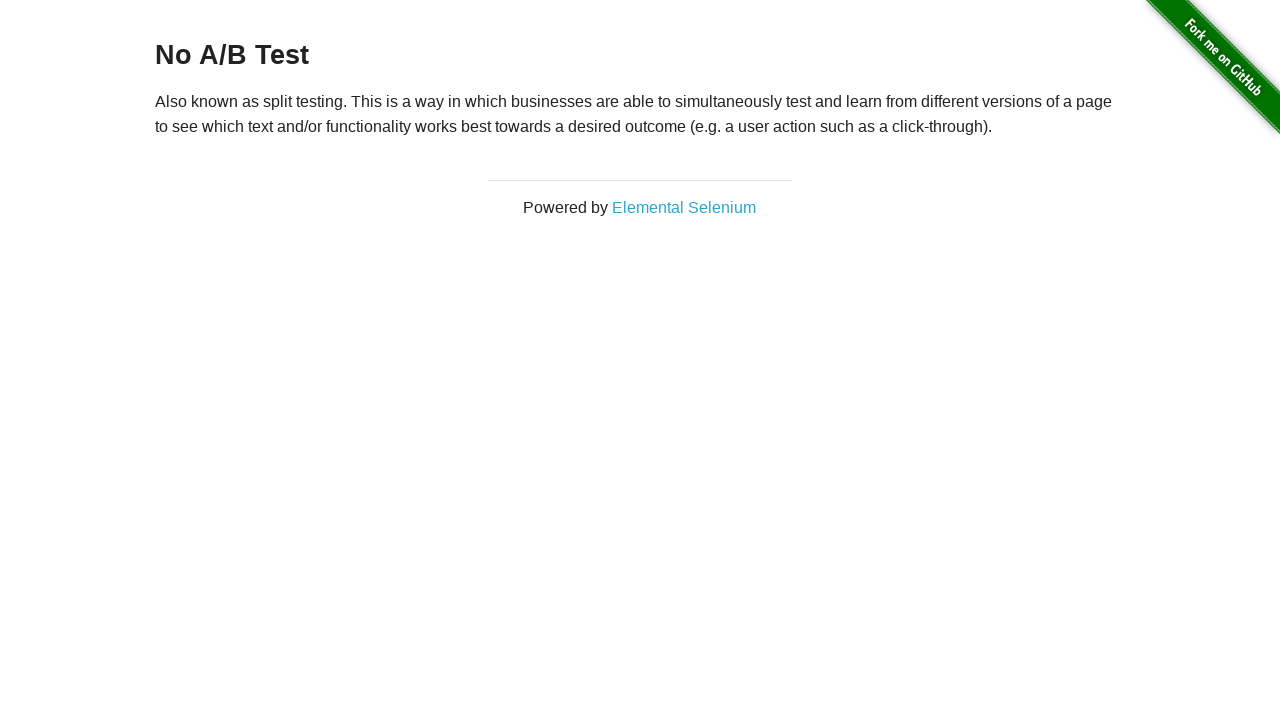

Verified opt-out was successful - heading text is 'No A/B Test'
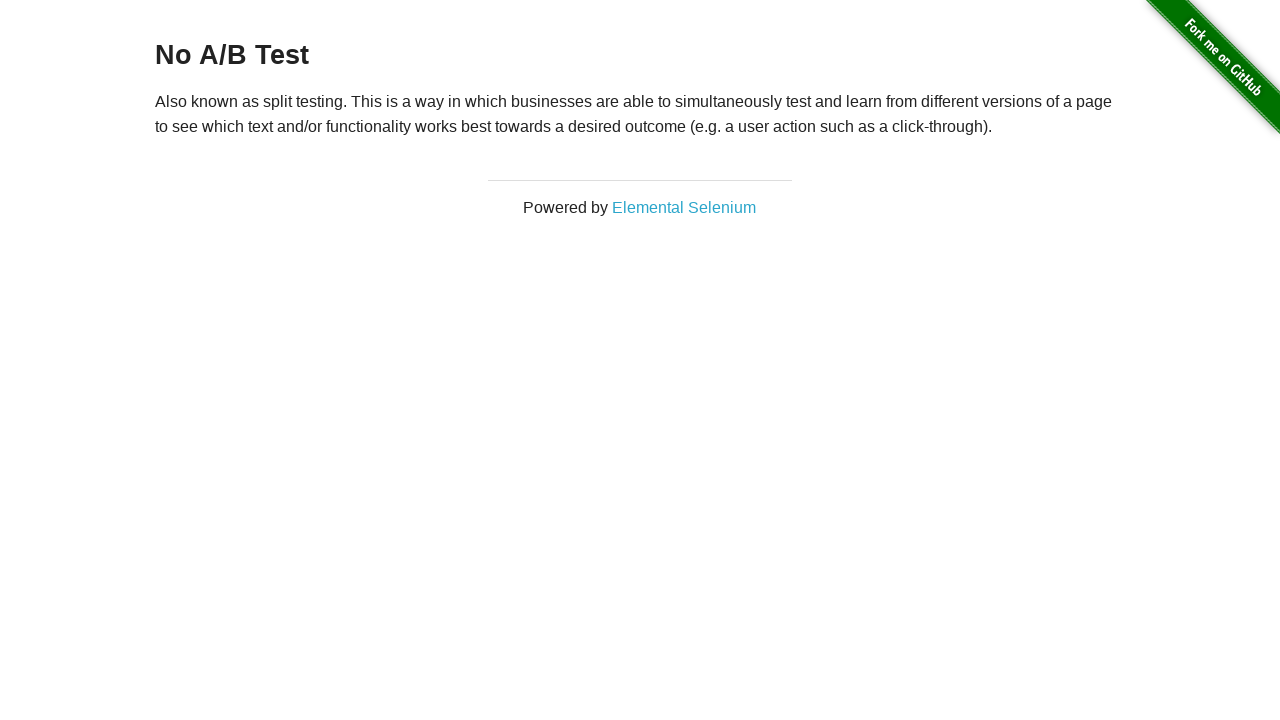

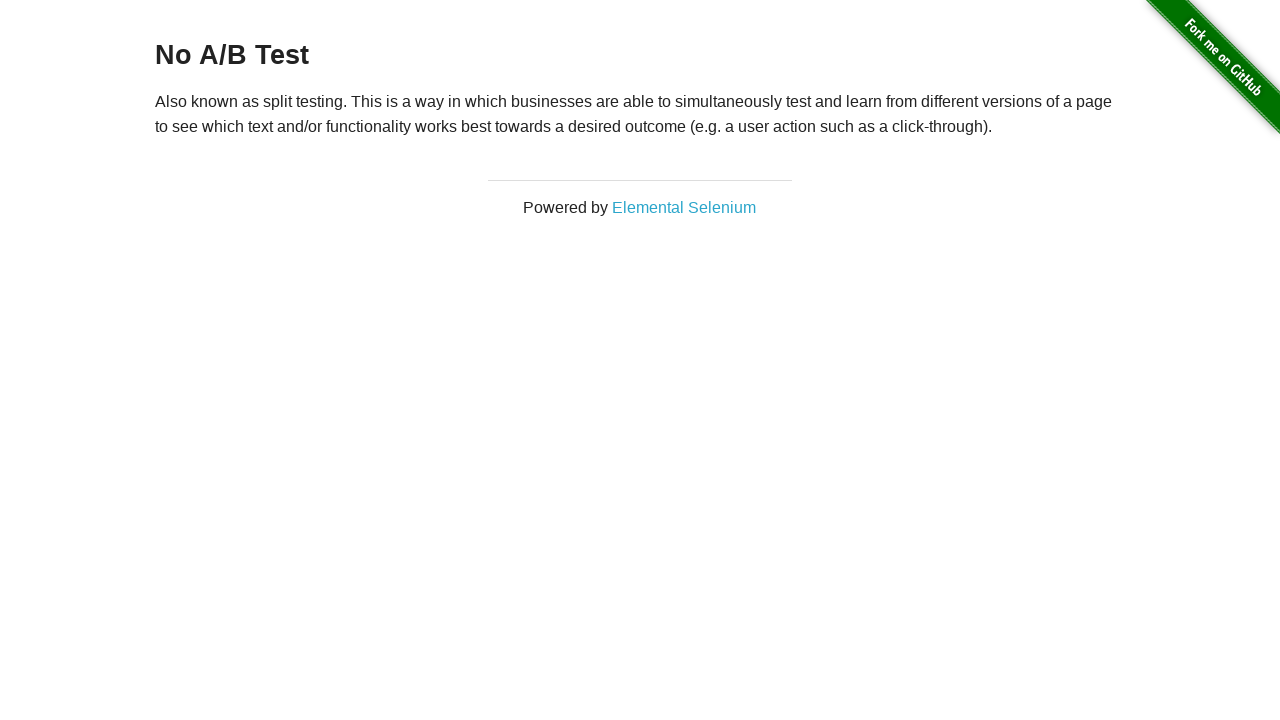